Automates a math exercise form by reading a value X from the page, calculating log(abs(12*sin(x))), entering the answer, checking a checkbox, selecting a radio button, and submitting the form.

Starting URL: http://suninjuly.github.io/math.html

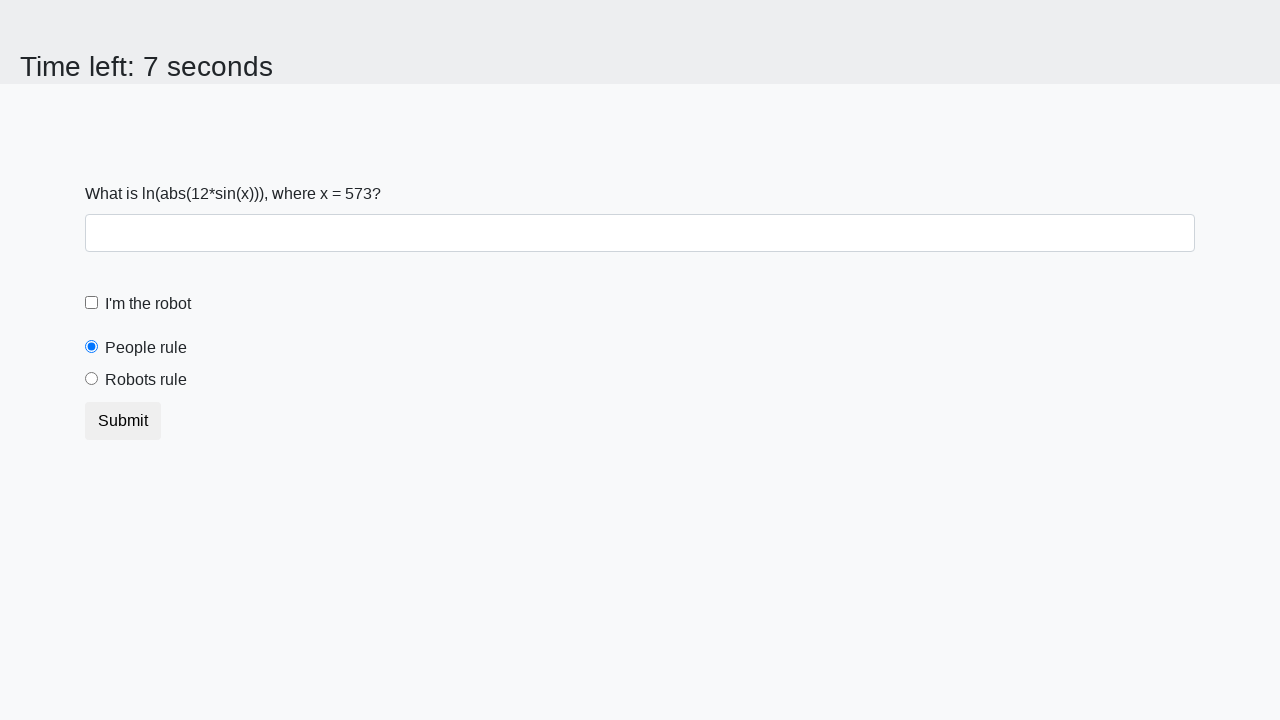

Located the X value element on the page
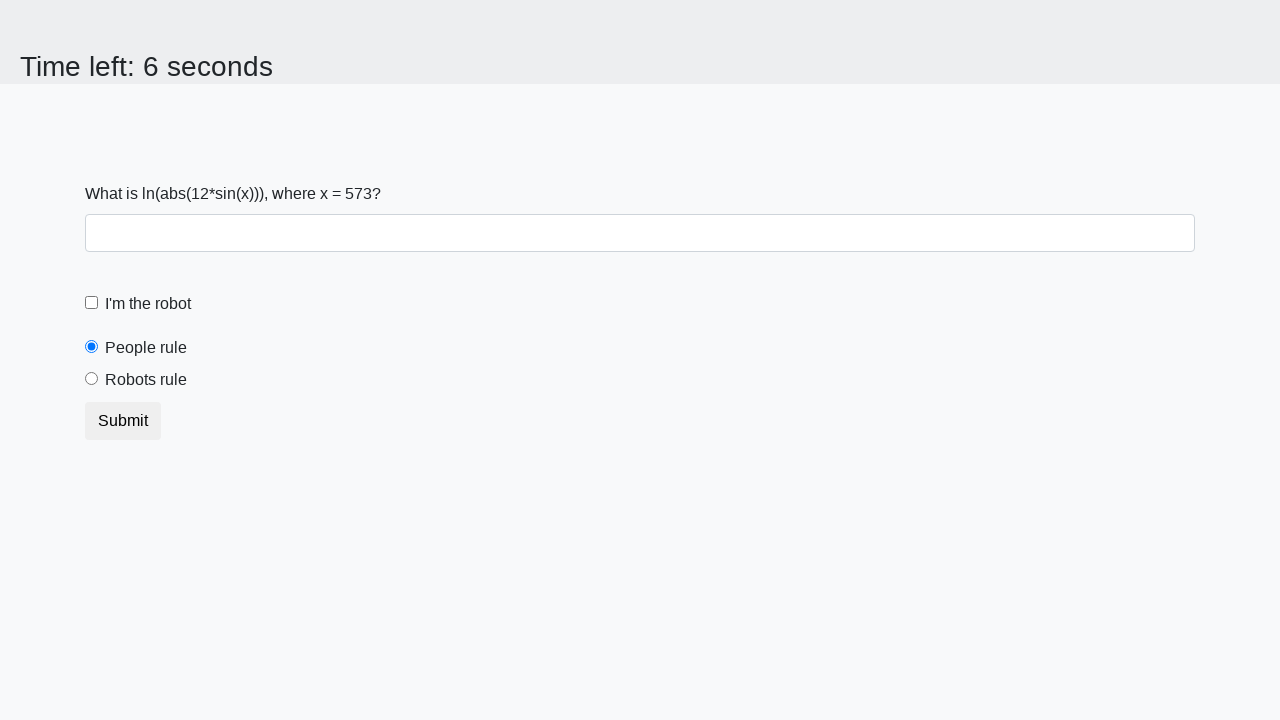

Retrieved X value text content from the element
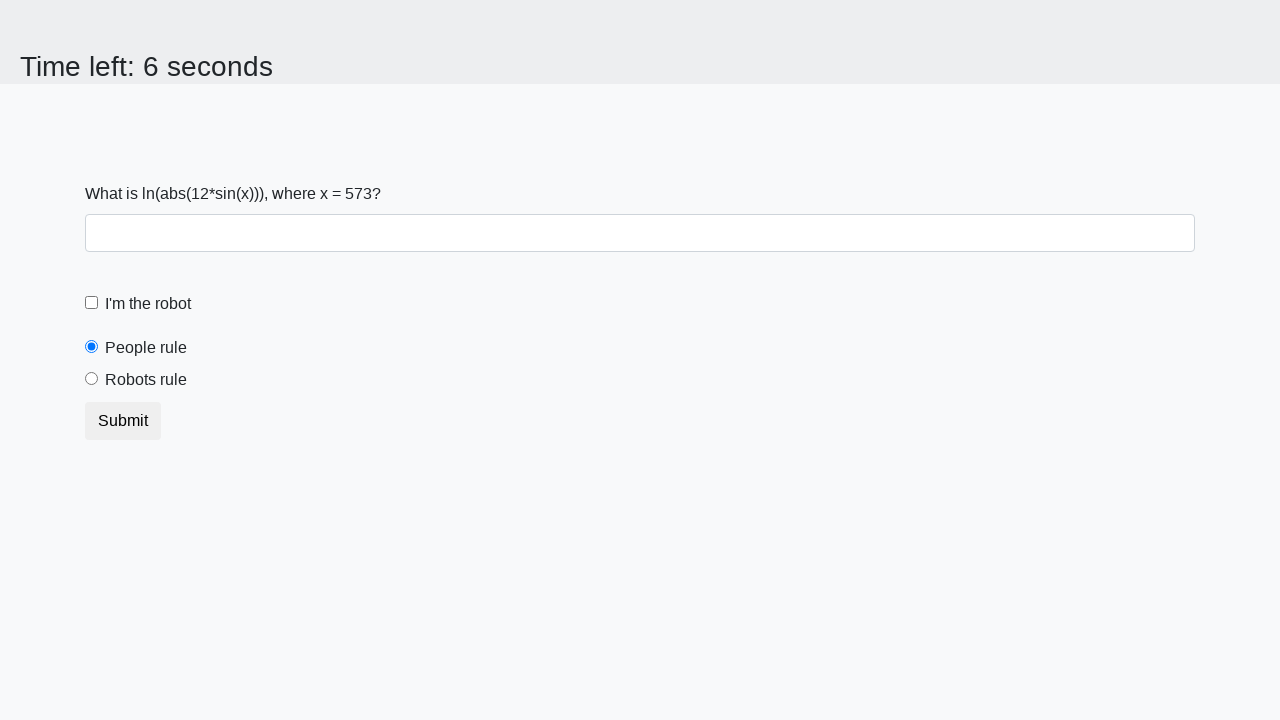

Parsed X value as integer: 573
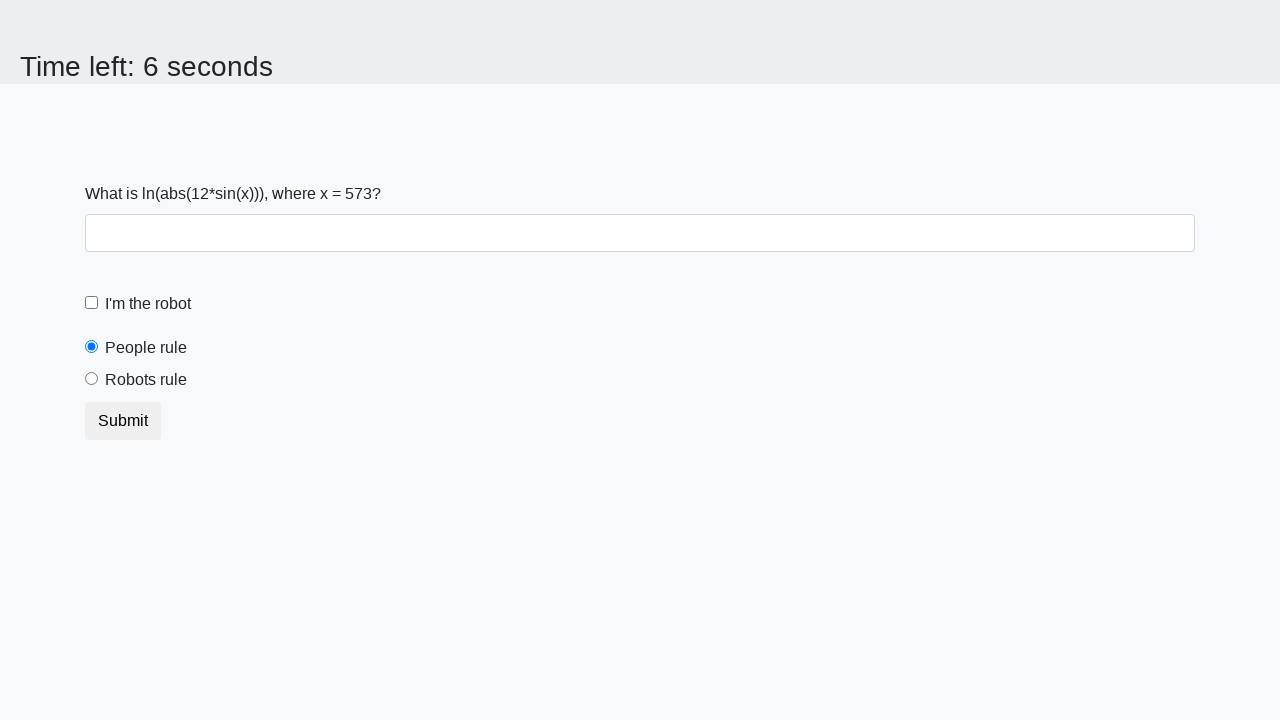

Calculated answer using formula log(abs(12*sin(x))): 2.4257239995275452
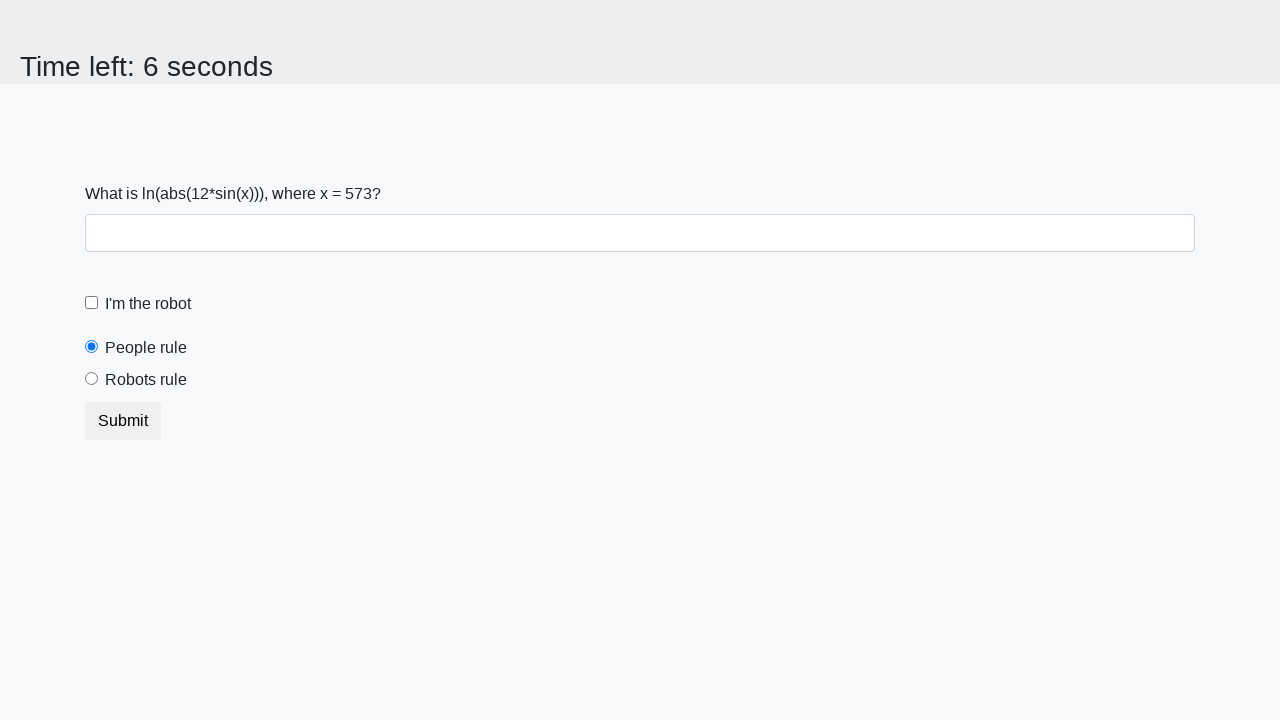

Filled answer field with calculated value: 2.4257239995275452 on #answer
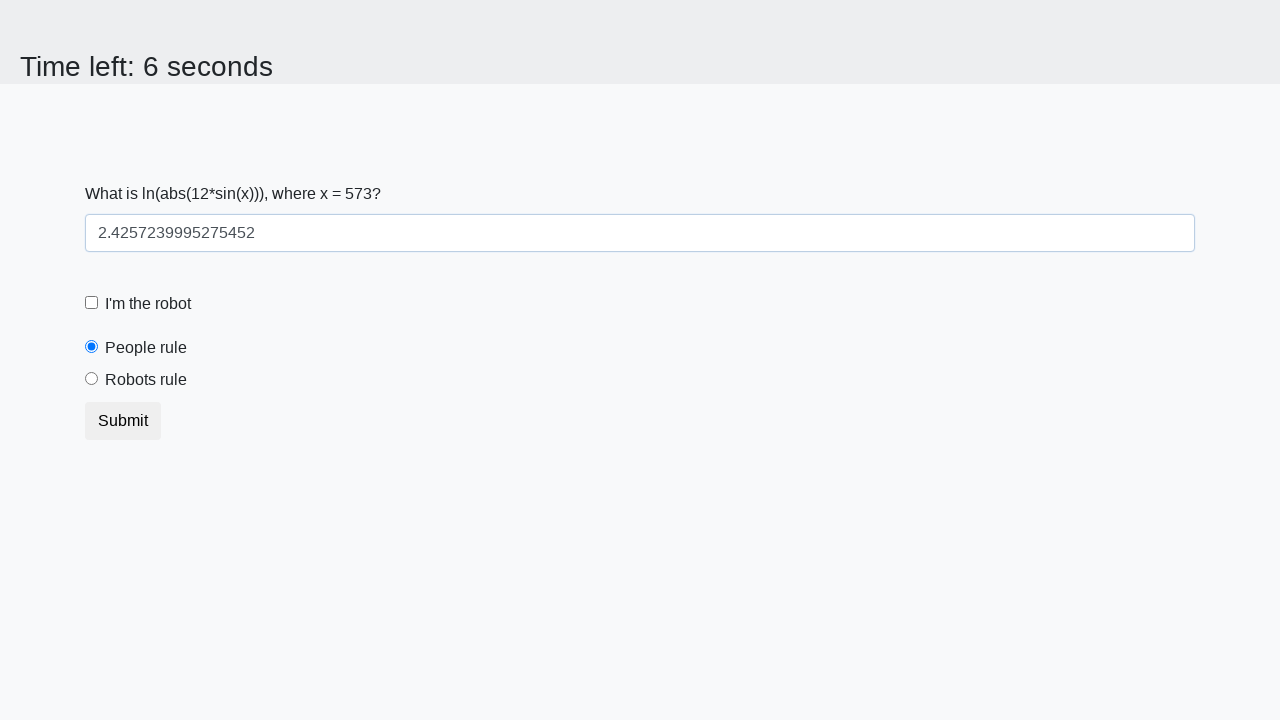

Checked the robot checkbox at (92, 303) on #robotCheckbox
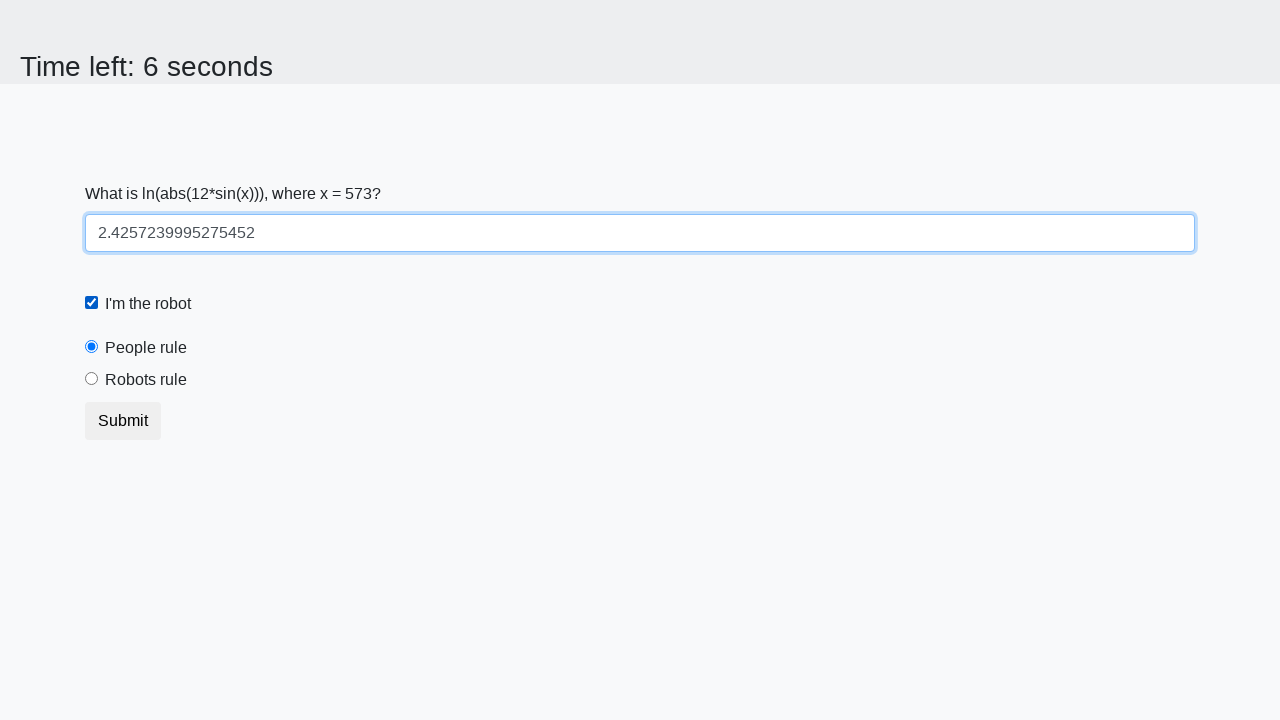

Selected the 'Robots Rule' radio button at (92, 379) on #robotsRule
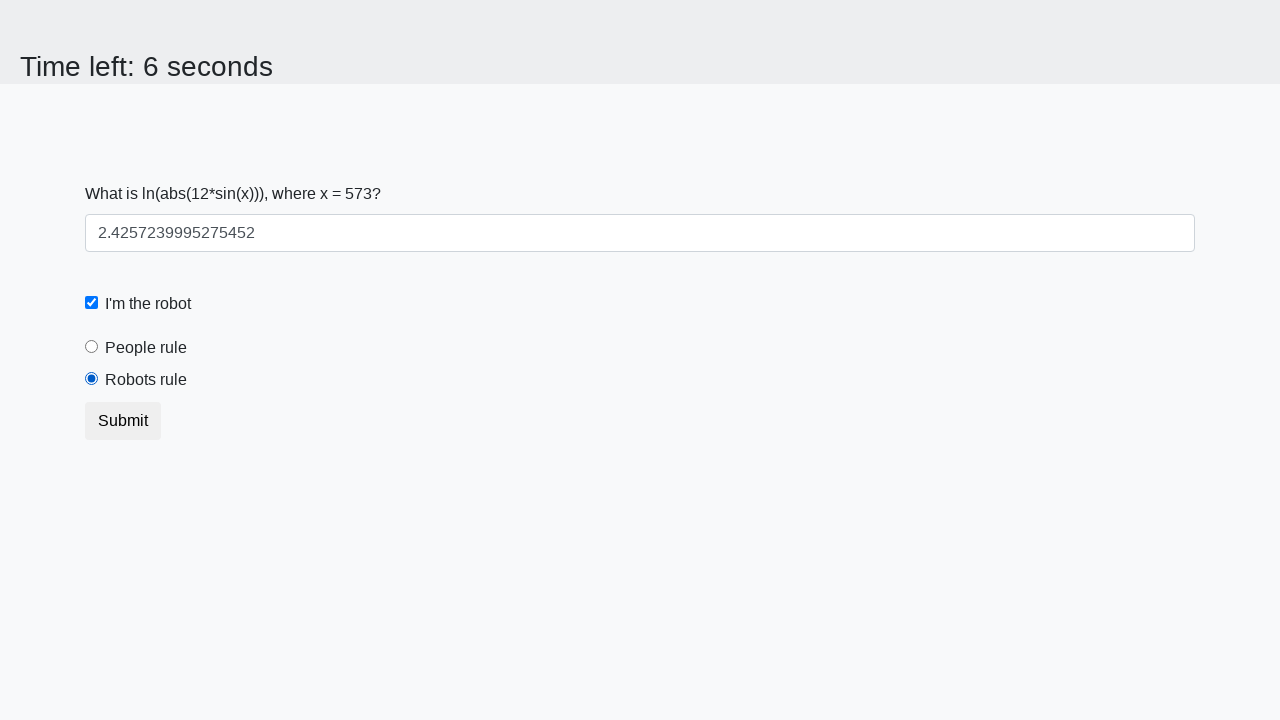

Clicked the submit button to submit the form at (123, 421) on [type='submit']
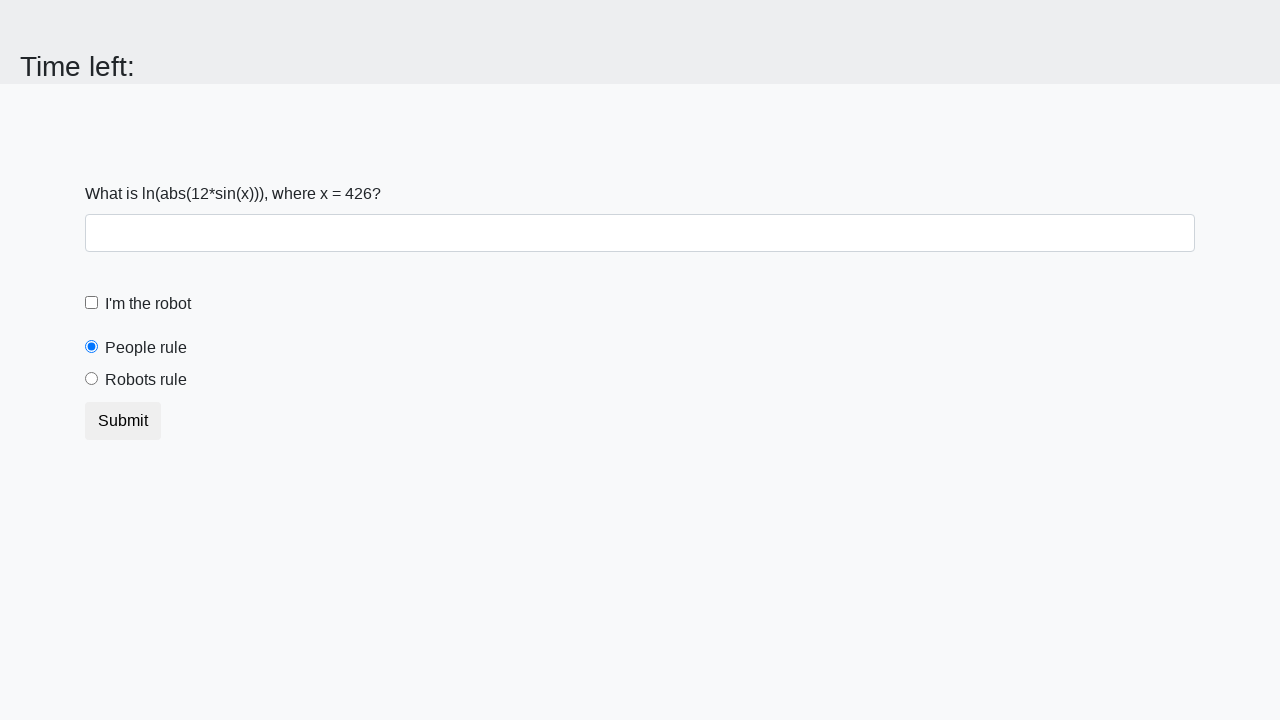

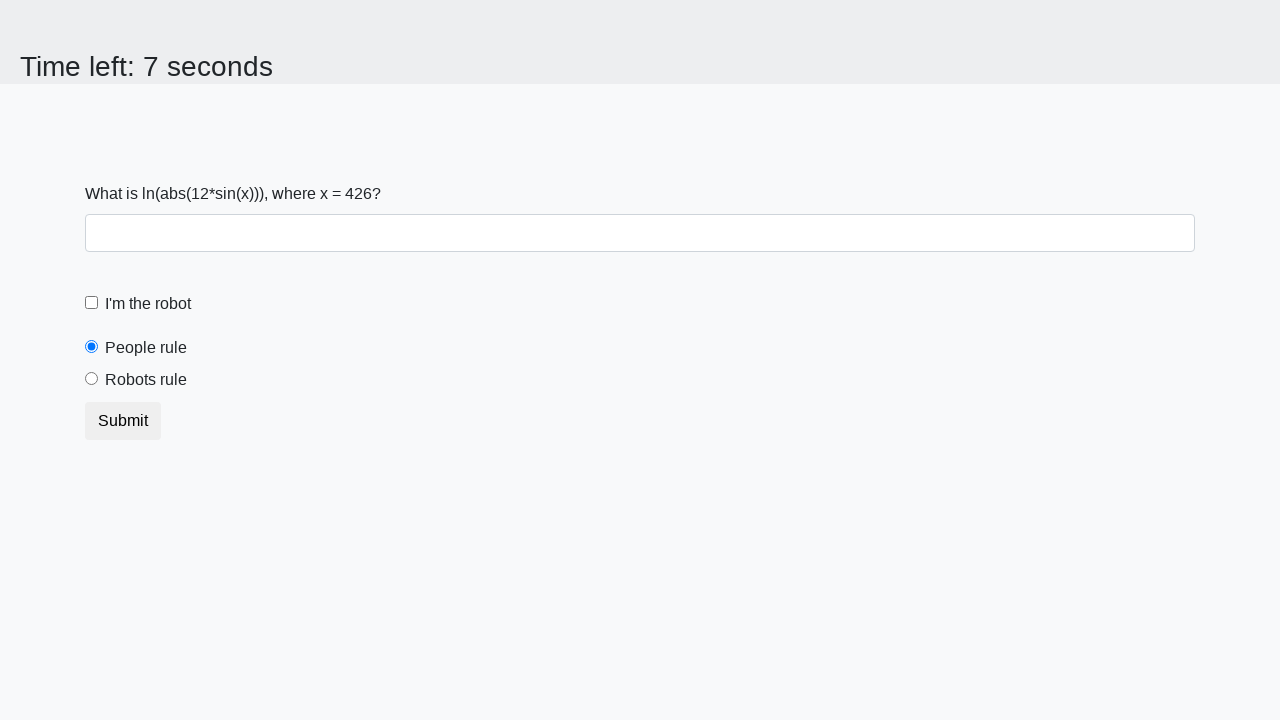